Tests handling a confirm dialog by navigating to a todo list page, adding a task, and then deleting it while accepting the confirmation dialog

Starting URL: https://material.playwrightvn.com/

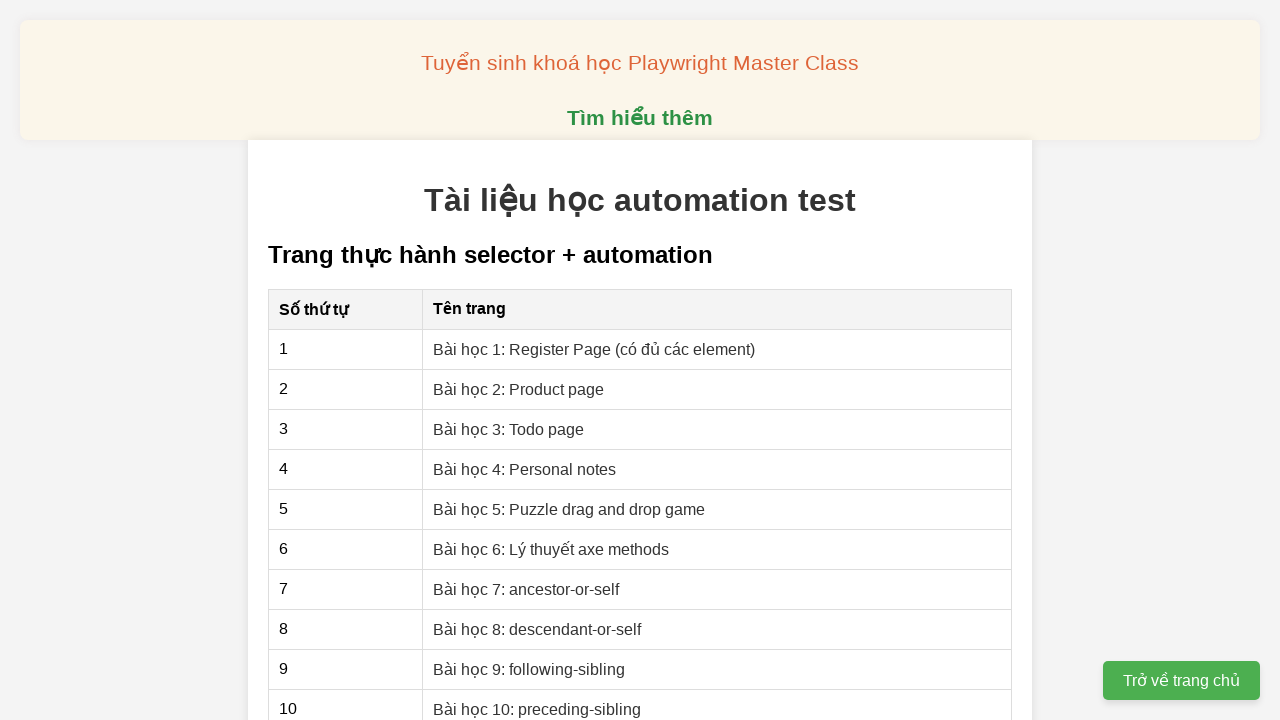

Clicked on lesson 3 (XPath todo list) link at (509, 429) on xpath=//a[@href='03-xpath-todo-list.html']
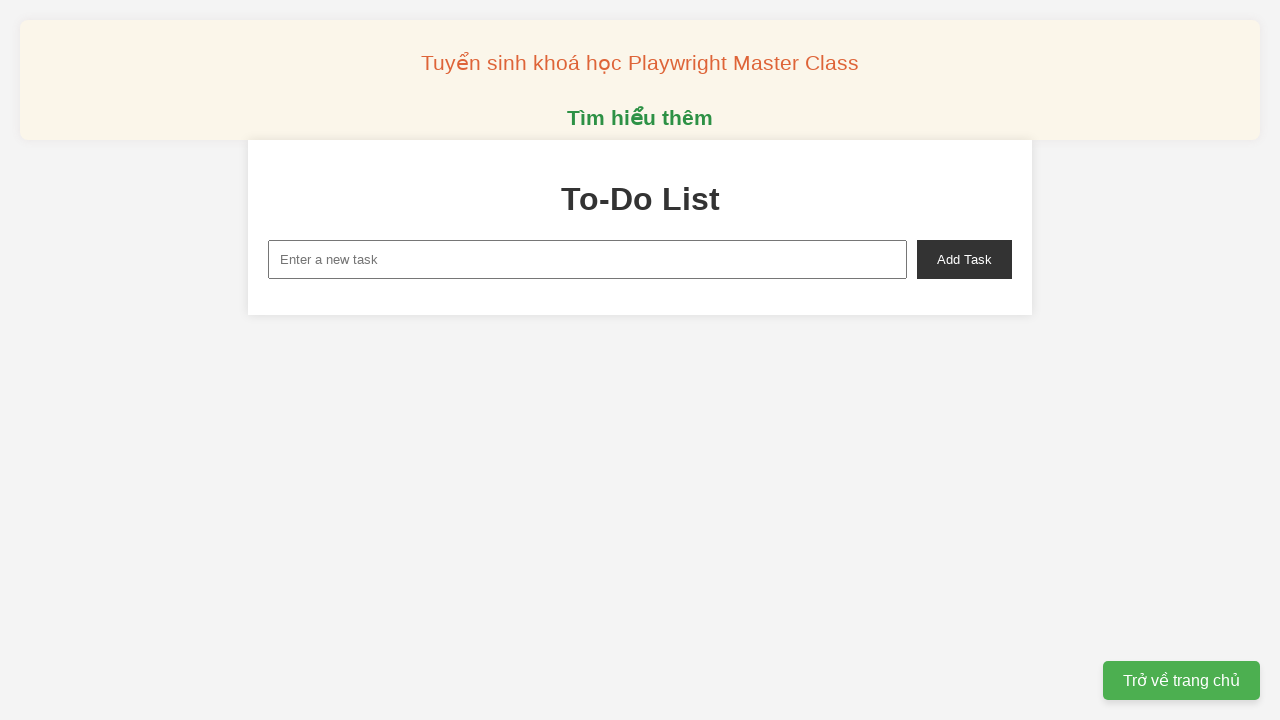

Filled new task input field with 'Task 1 by Hien' on xpath=//input[@id='new-task']
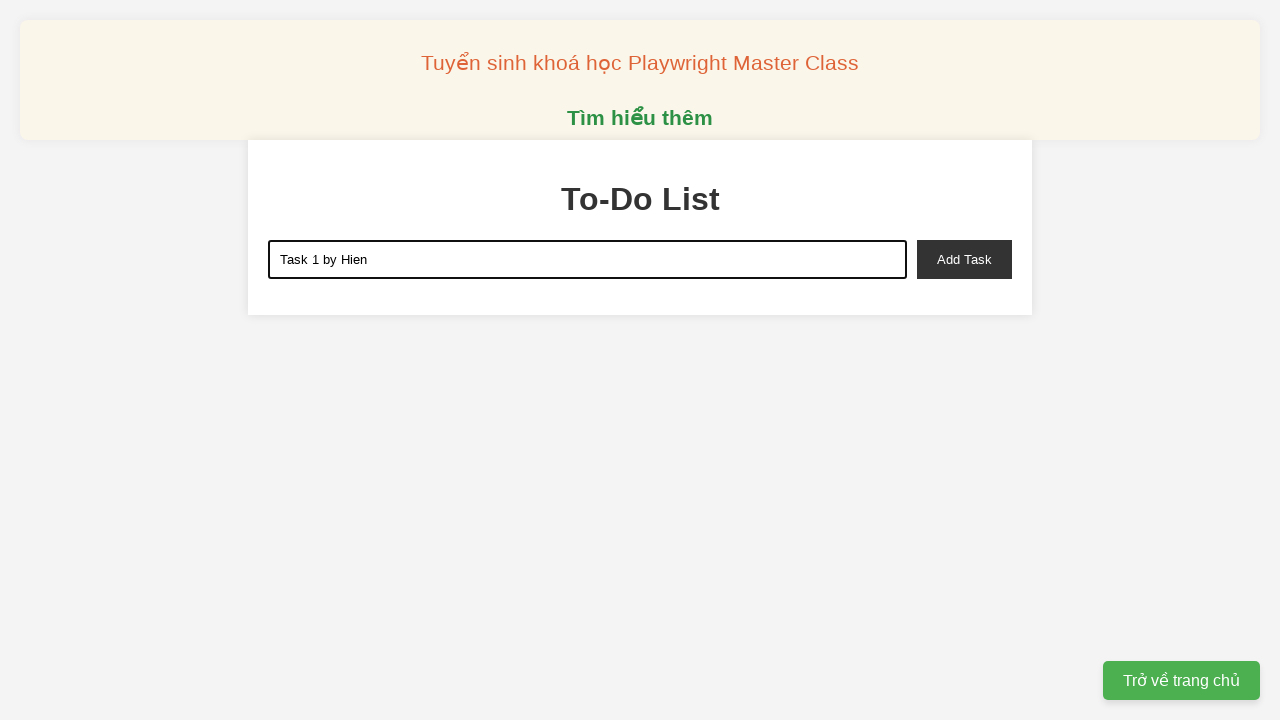

Clicked add task button at (964, 259) on xpath=//button[@id='add-task']
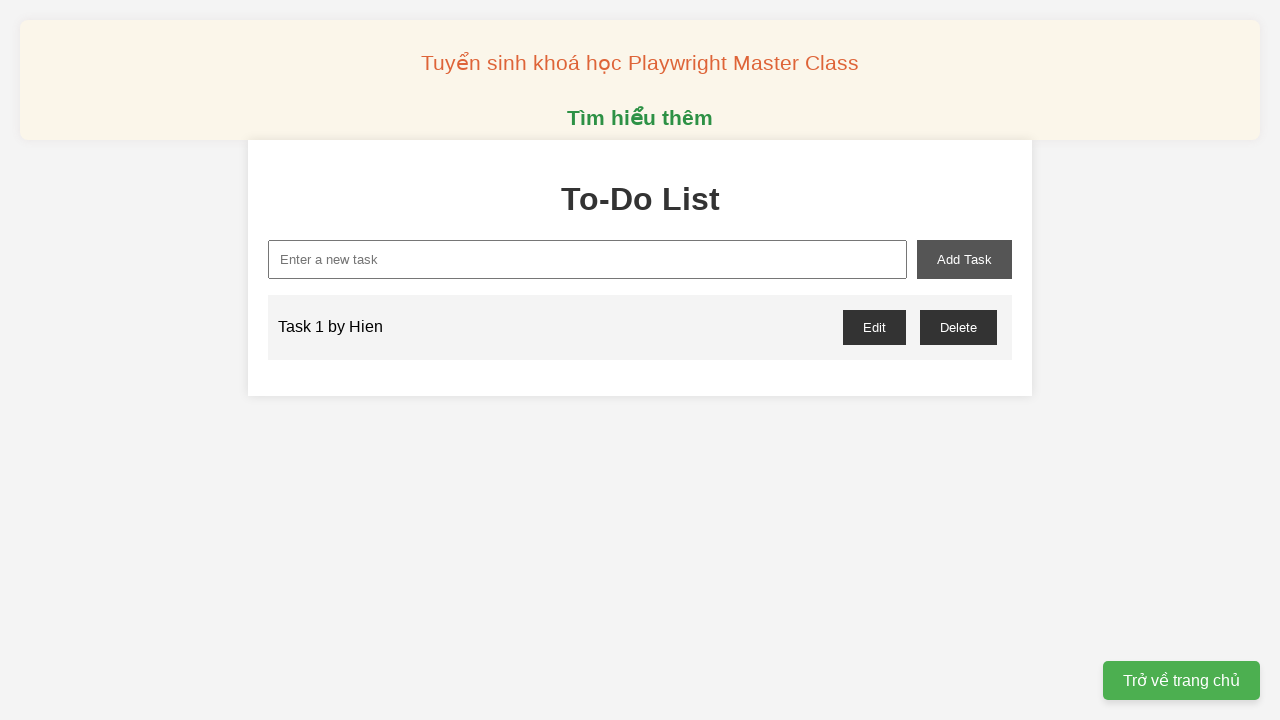

Set up dialog handler to accept confirm dialogs
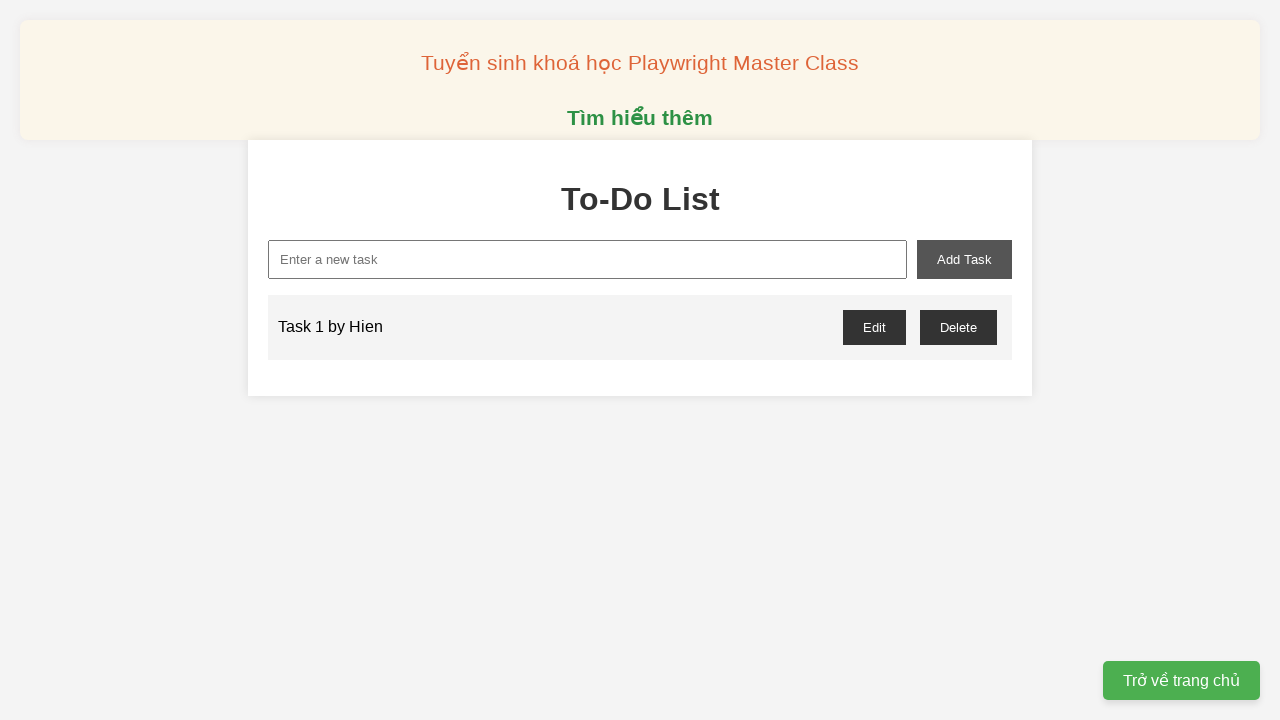

Clicked delete button and accepted confirm dialog at (958, 327) on xpath=//button[text()='Delete']
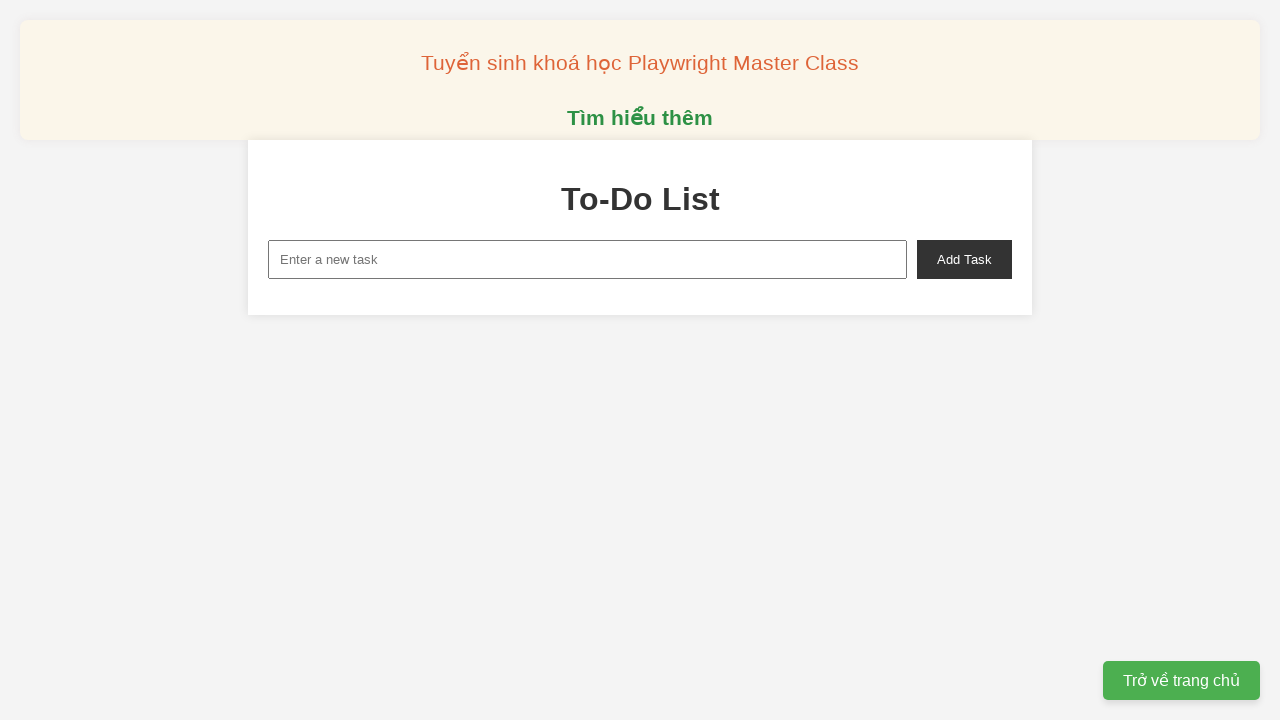

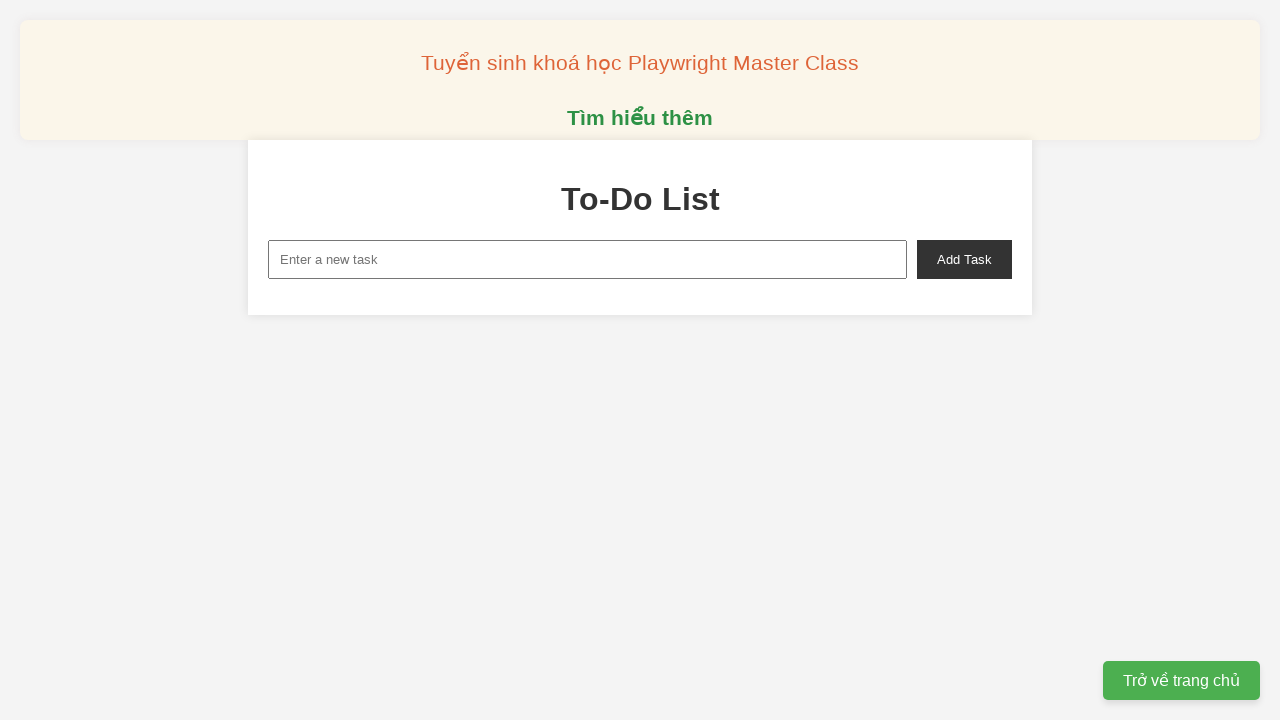